Tests Ajio e-commerce search functionality by entering "Perfumes" in the search field, submitting the search, and verifying the Men gender filter checkbox on the results page.

Starting URL: https://www.ajio.com/

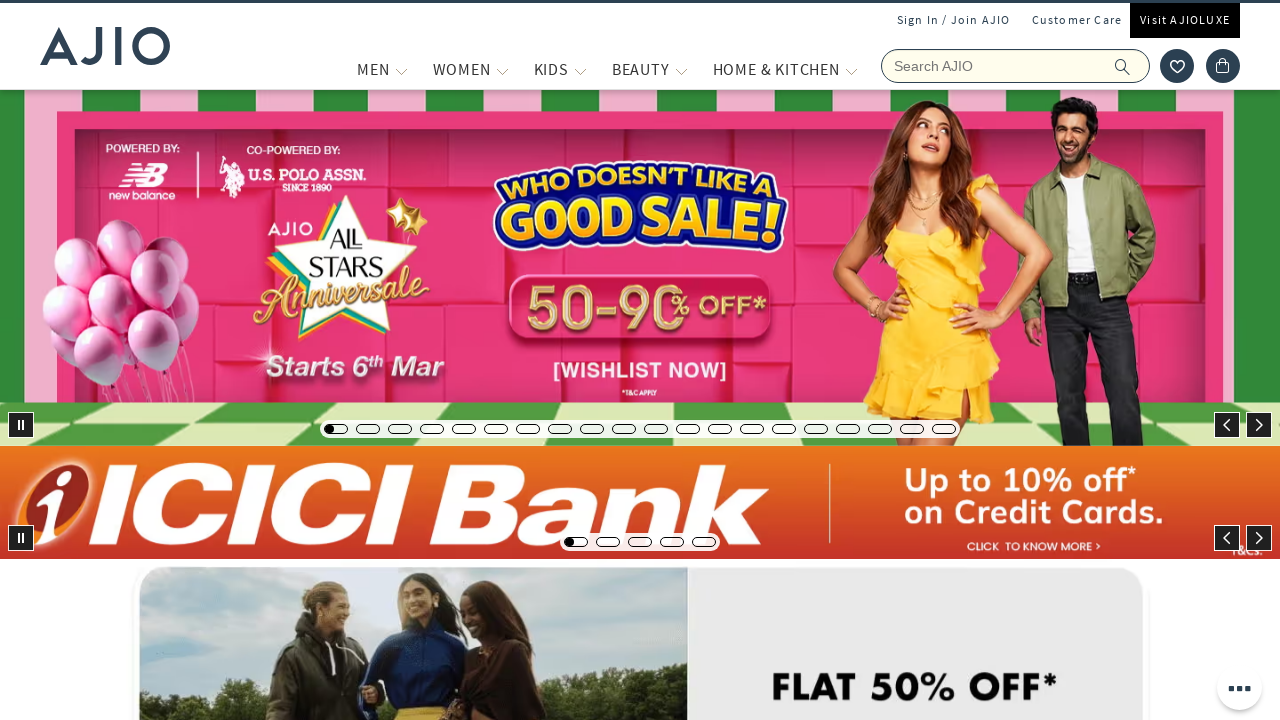

Filled search field with 'Perfumes' on input[name='searchVal']
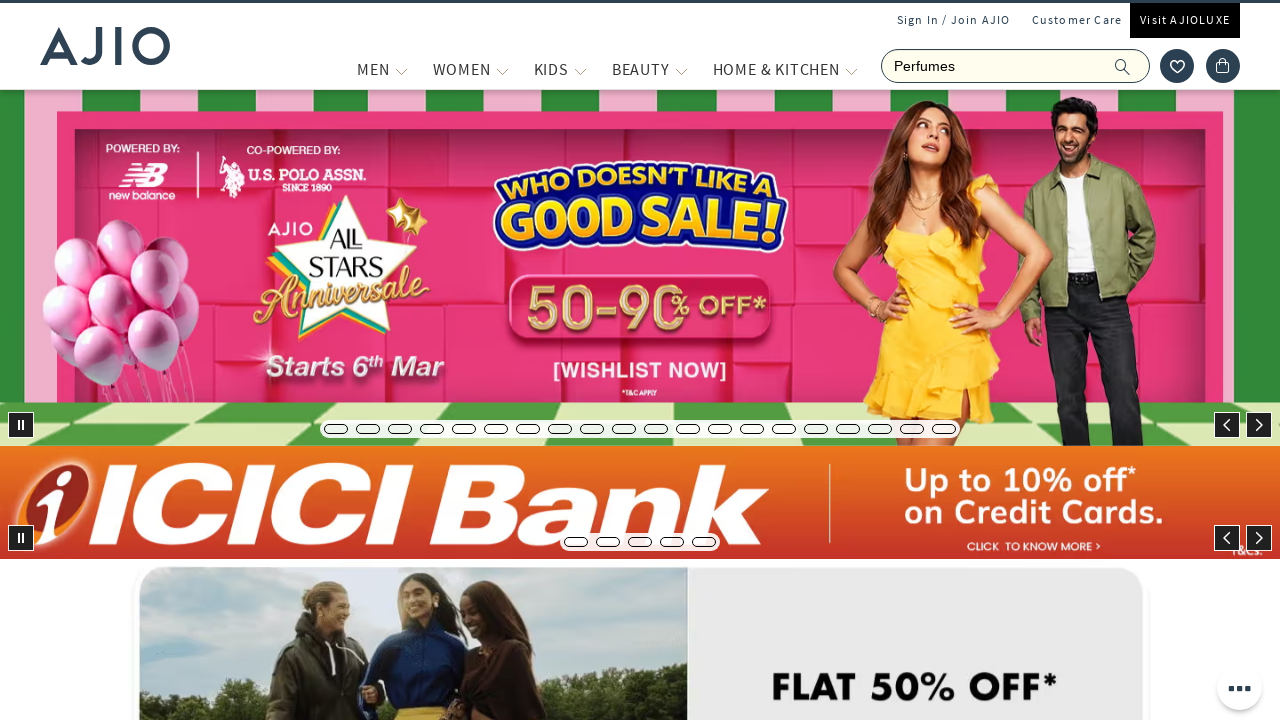

Pressed Enter to submit the search on input[name='searchVal']
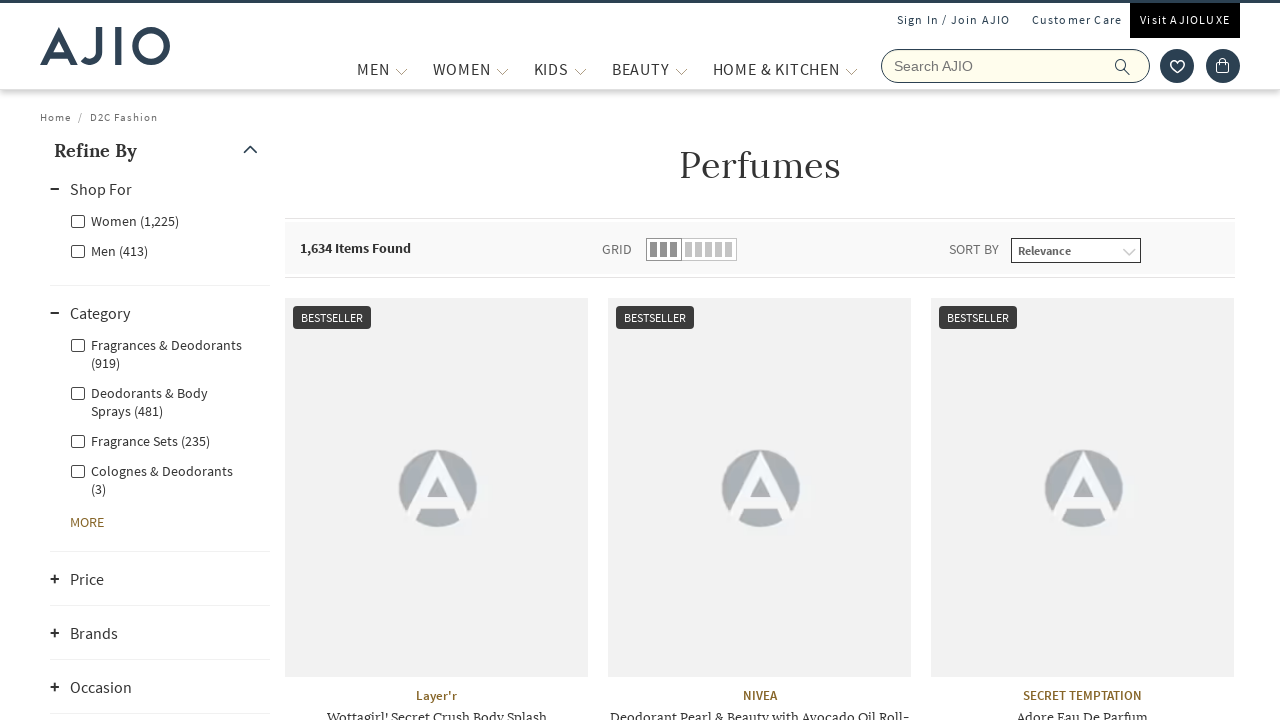

Waited for Men gender filter to load on search results page
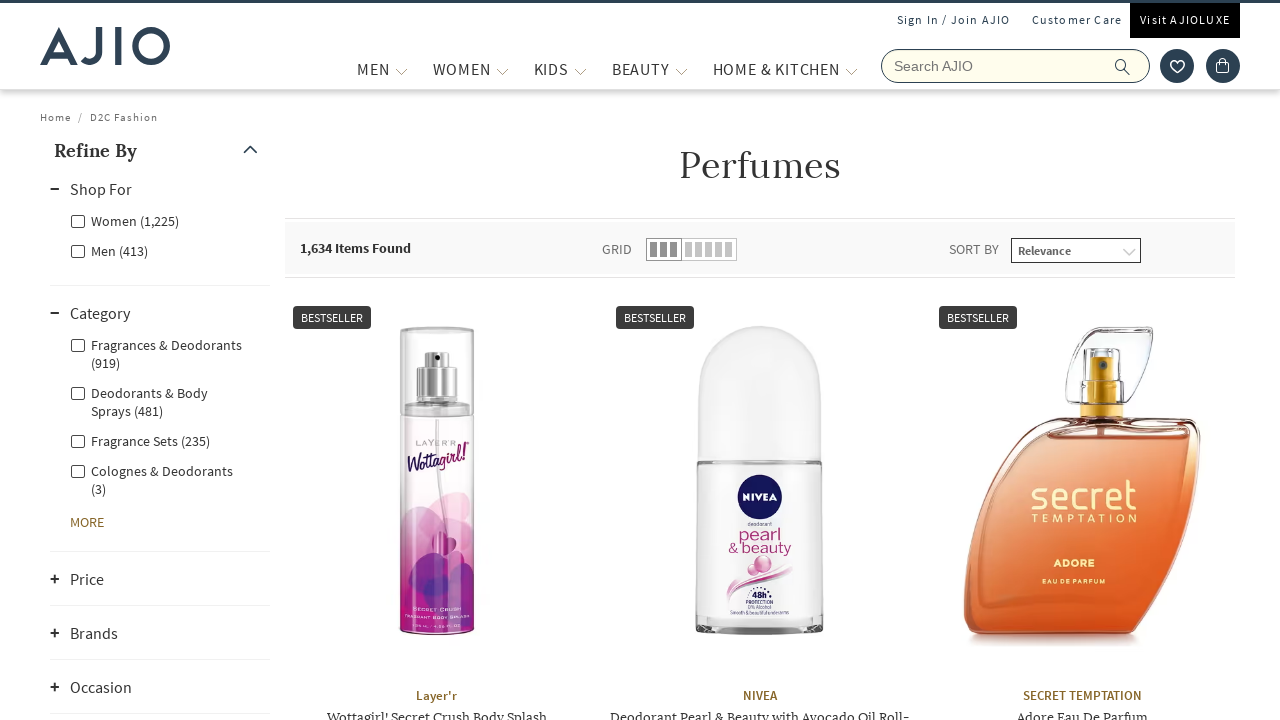

Verified Men gender filter checkbox is visible
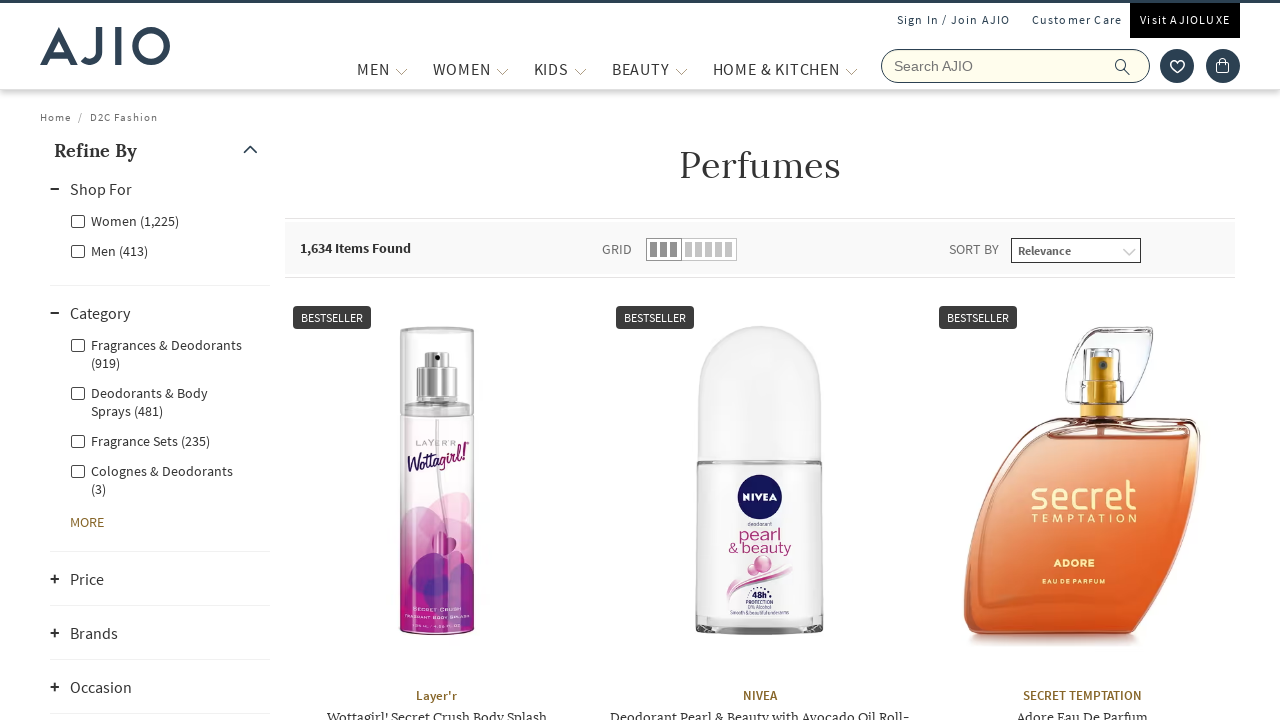

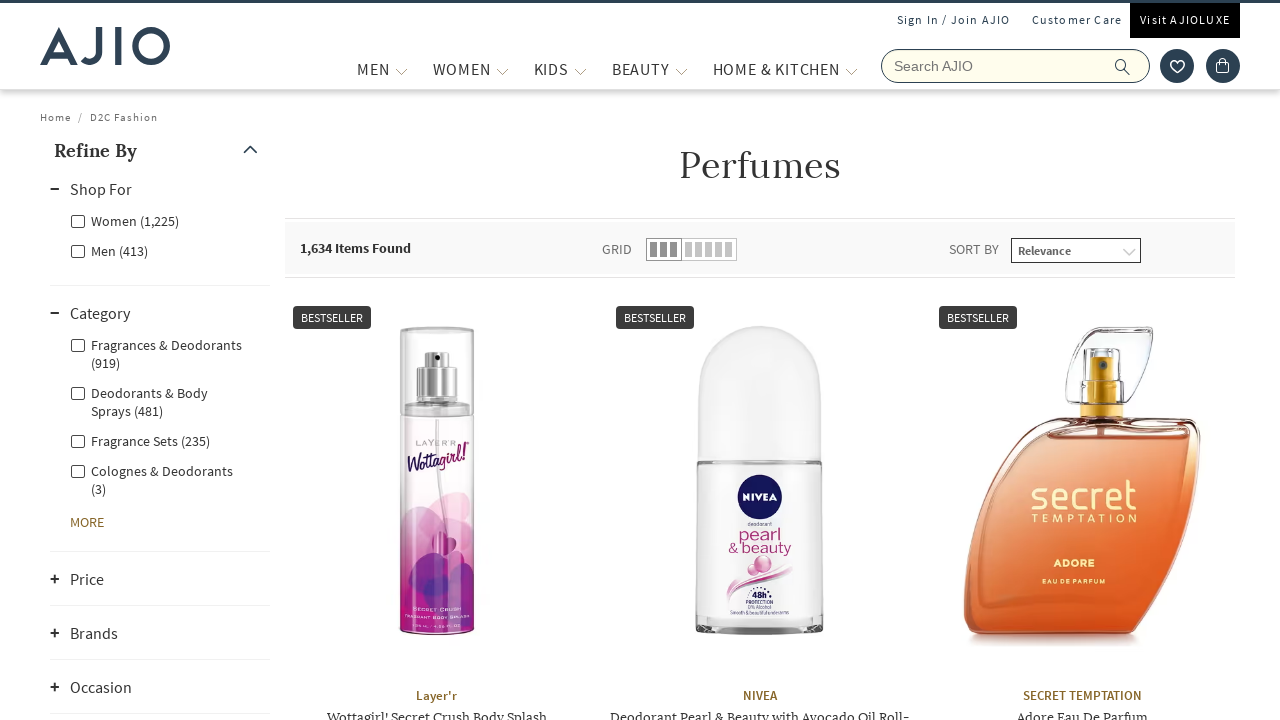